Tests the Resources dropdown menu by clicking on About Arthrex and Find a Doctor options

Starting URL: https://www.thenanoexperience.com/

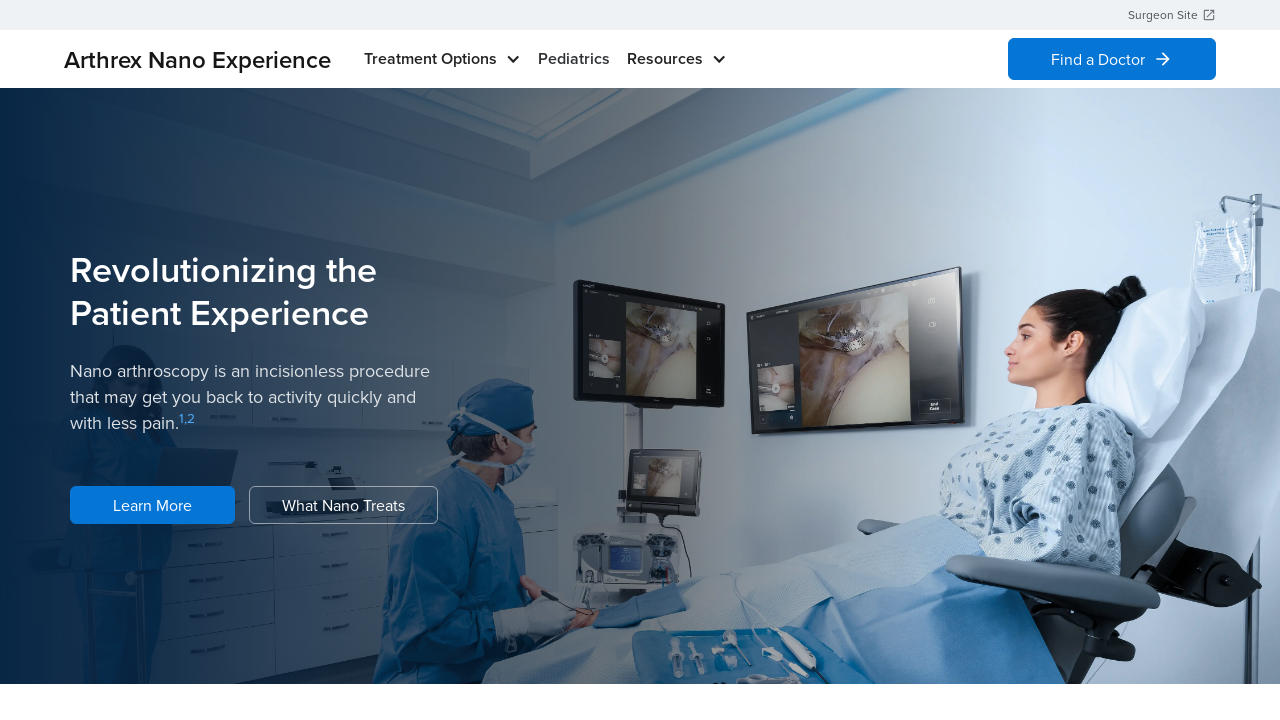

Clicked Resources dropdown toggle to expand menu at (665, 59) on #w-dropdown-toggle-2 > div.toggle-text
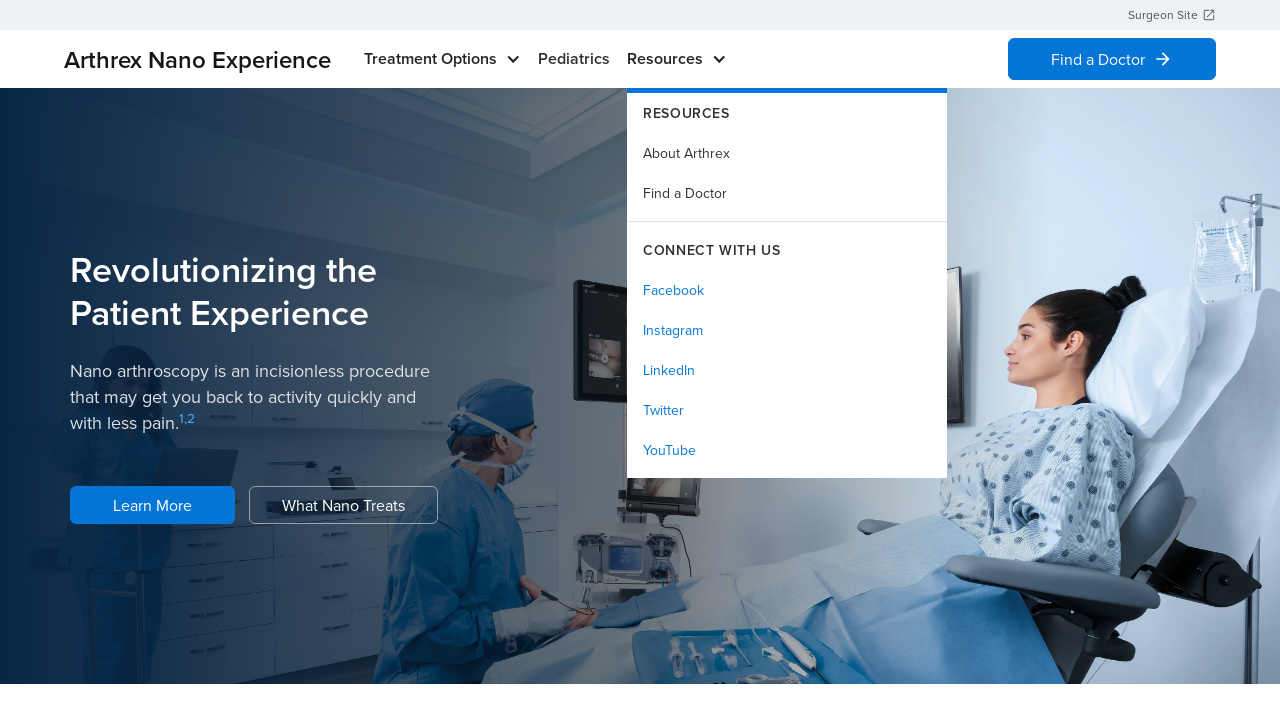

Clicked About Arthrex option from Resources menu at (787, 153) on xpath=//*[@id='w-dropdown-list-2']/div/a[1]
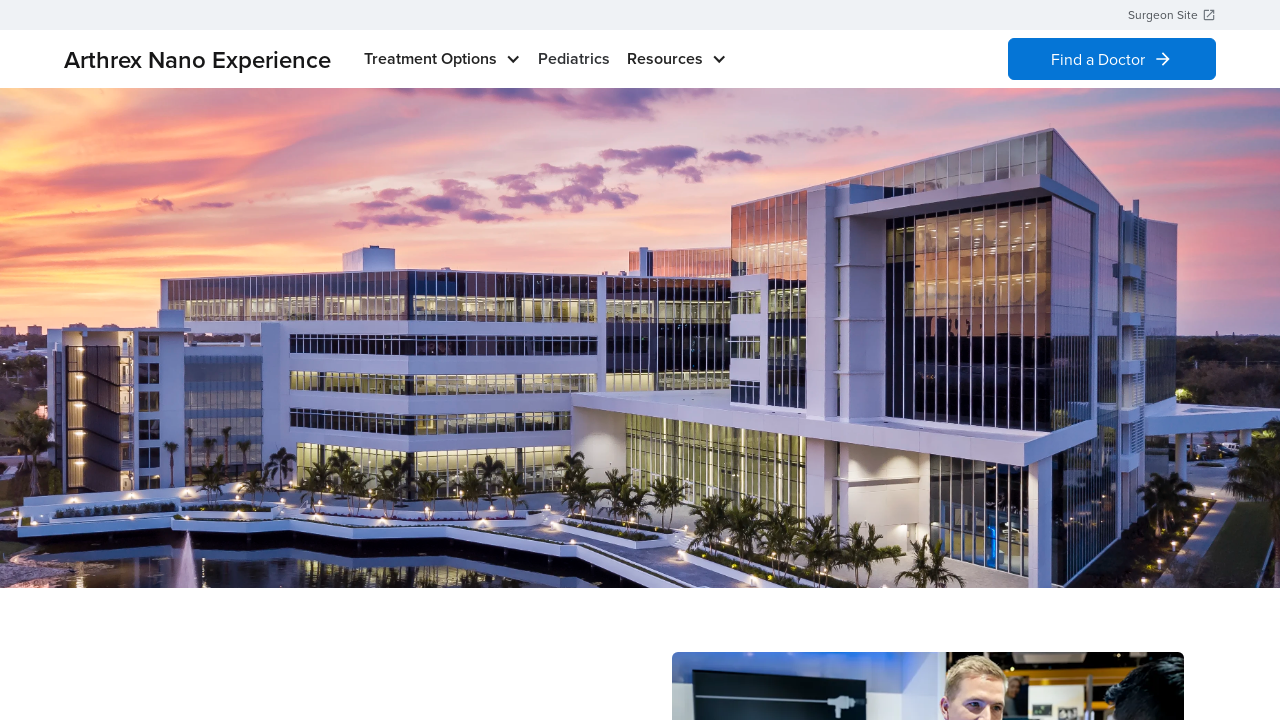

Clicked Resources dropdown toggle to expand menu again at (665, 59) on #w-dropdown-toggle-2 > div.toggle-text
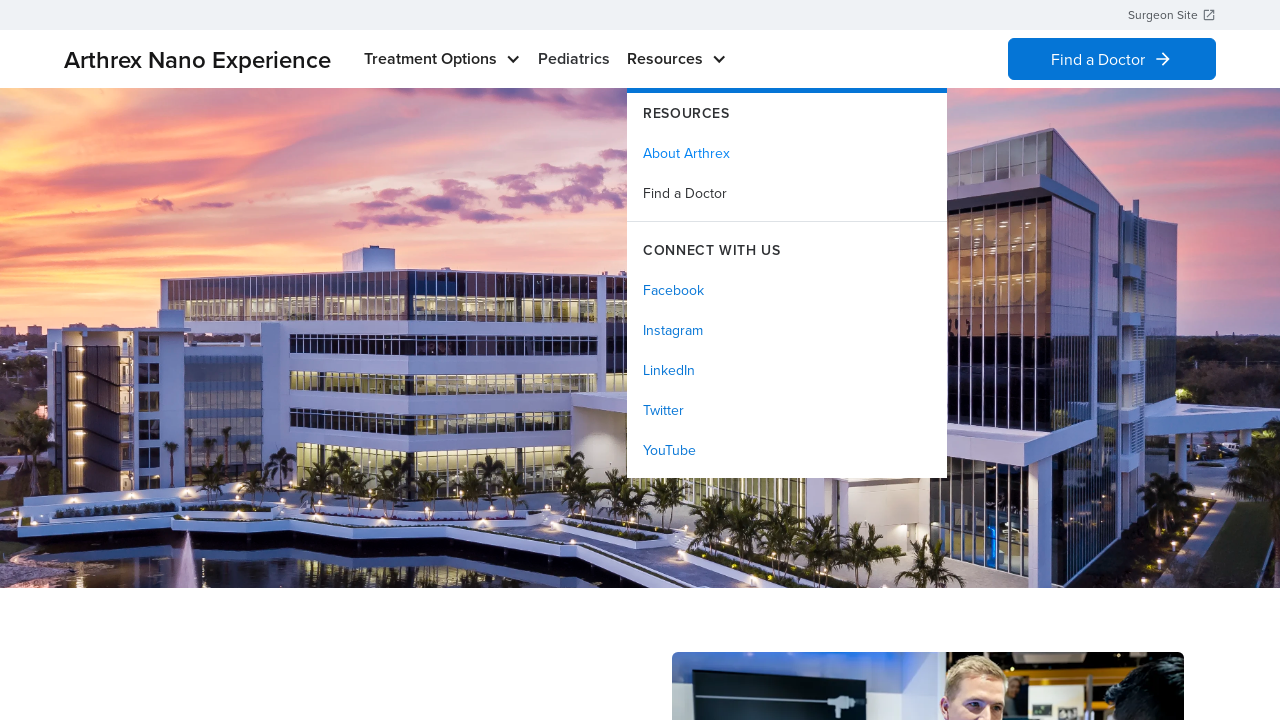

Clicked Find a Doctor option from Resources menu at (787, 193) on xpath=//*[@id='w-dropdown-list-2']/div/a[2]
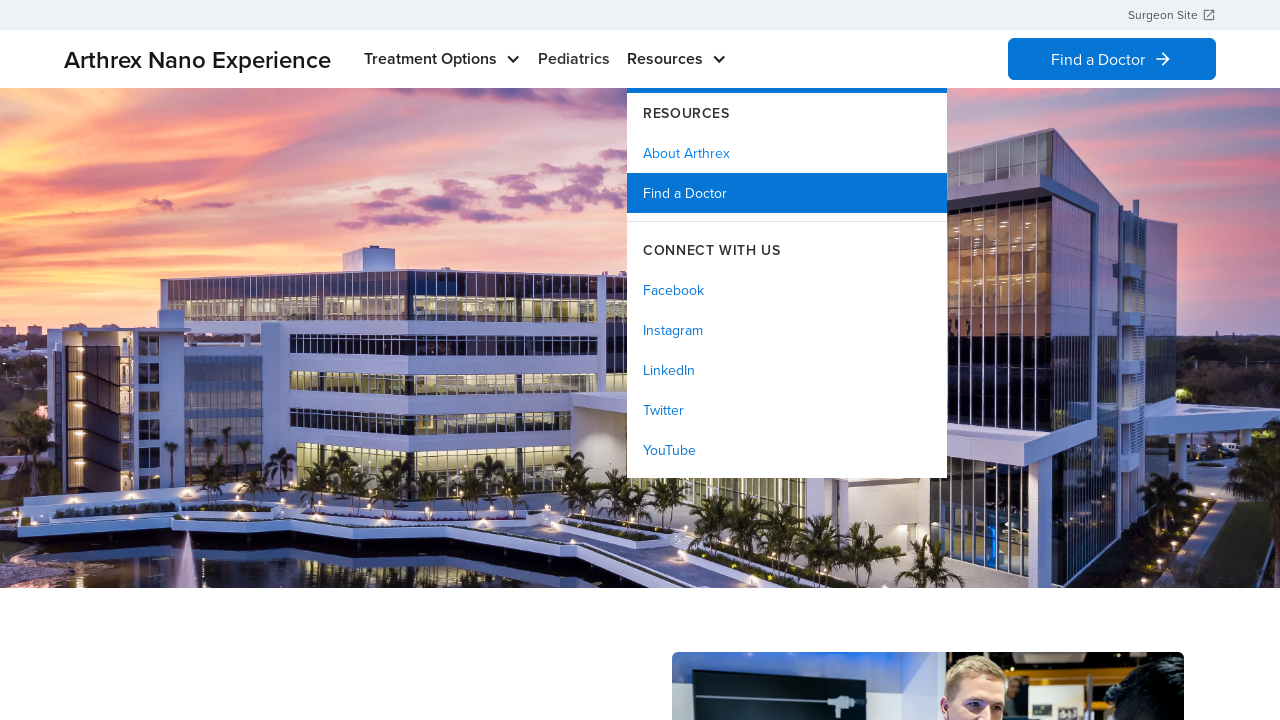

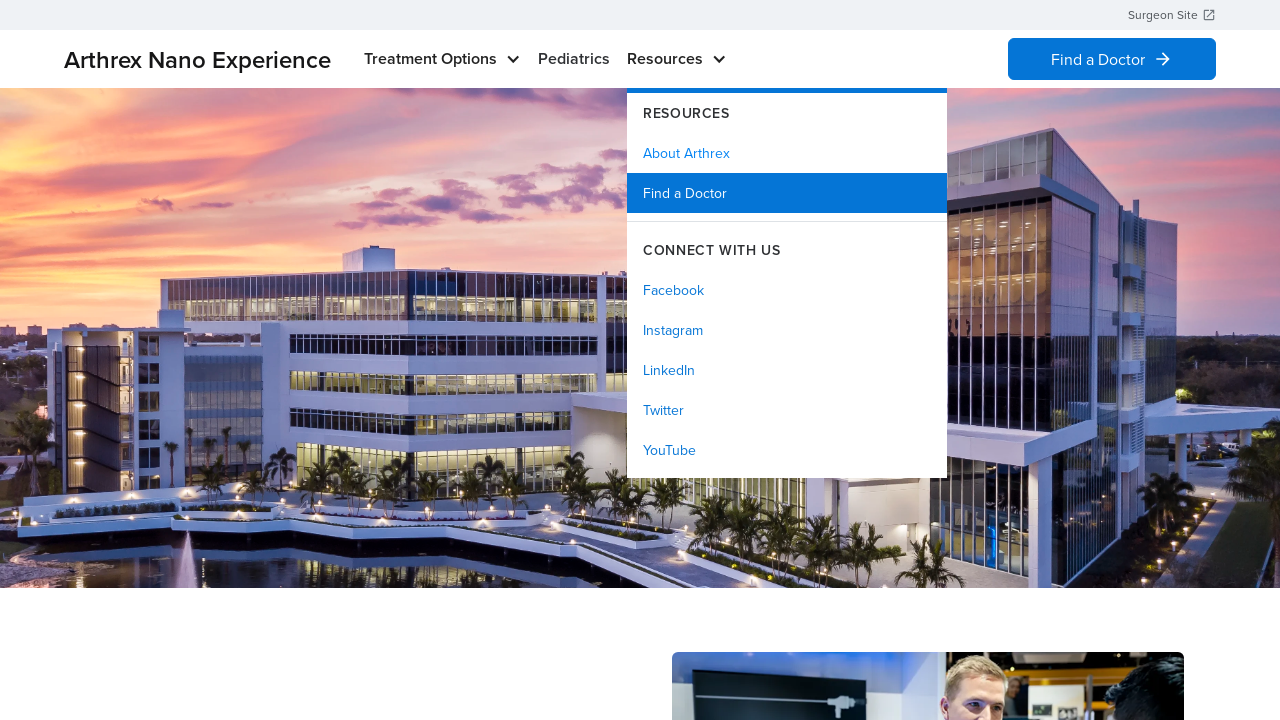